Fills out and submits a form with first name, last name, and email fields

Starting URL: https://secure-retreat-92358.herokuapp.com/

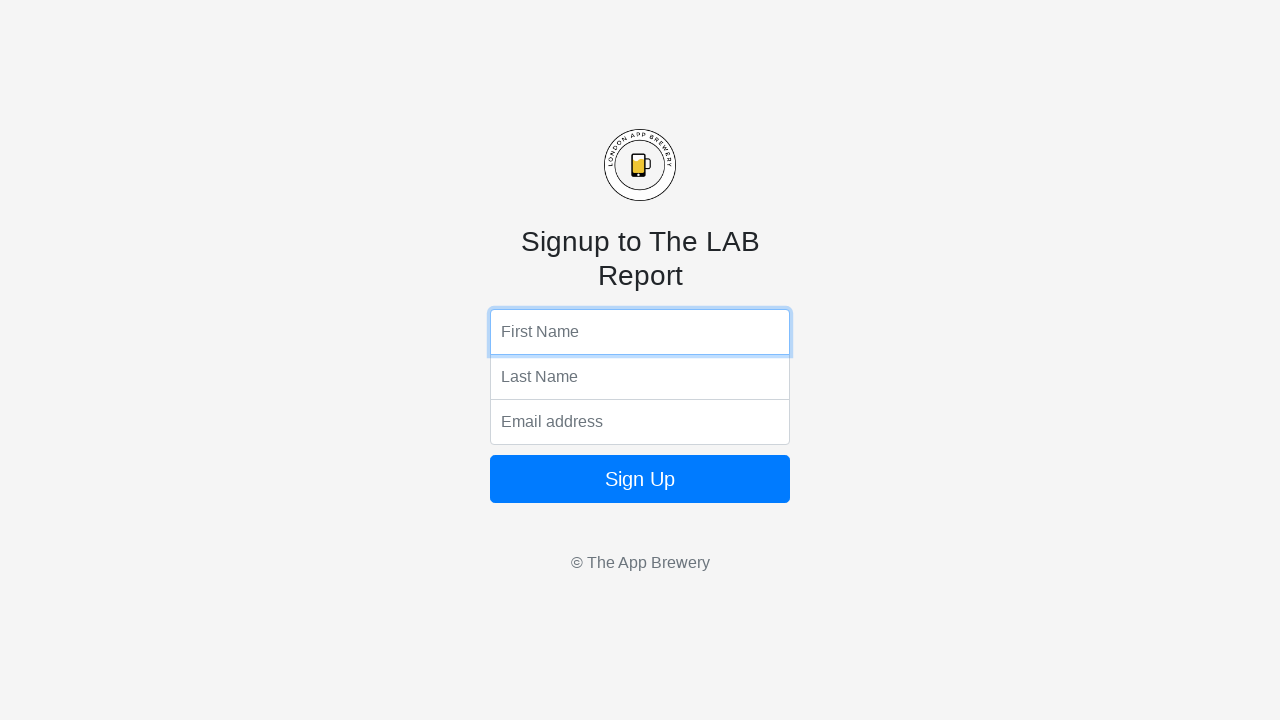

Filled first name field with 'John' on input[name='fName']
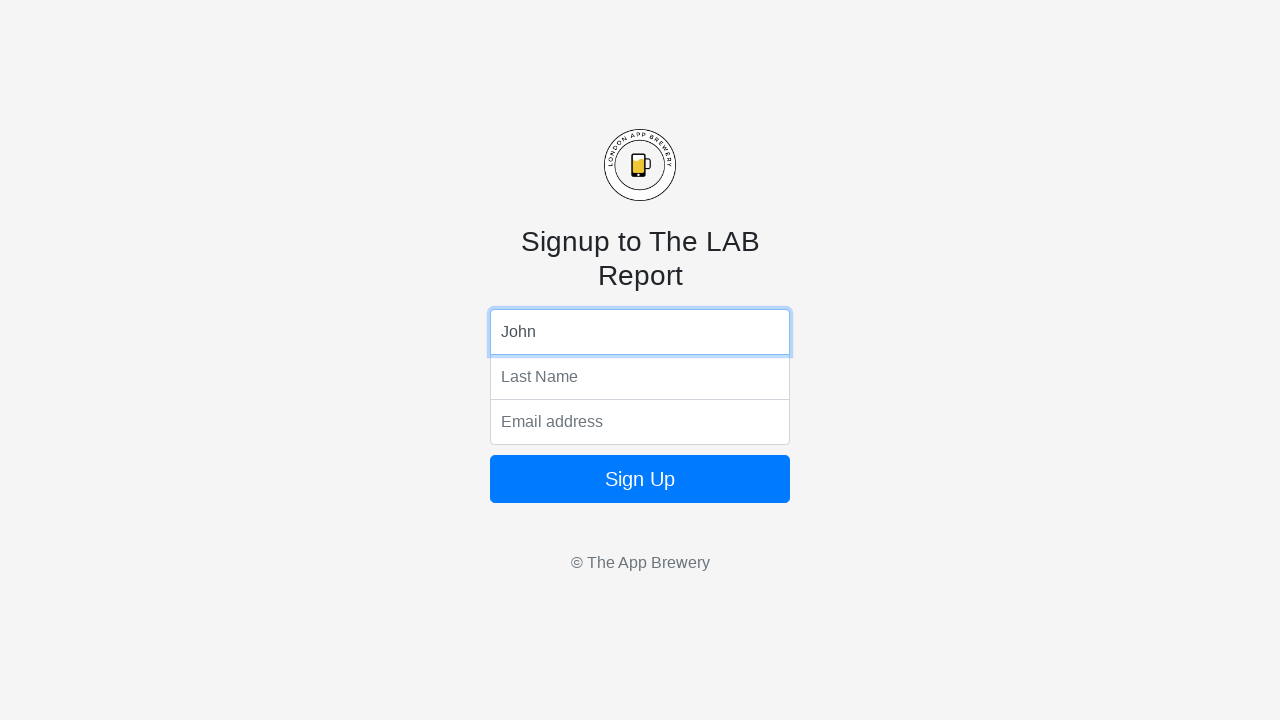

Filled last name field with 'Smith' on input[name='lName']
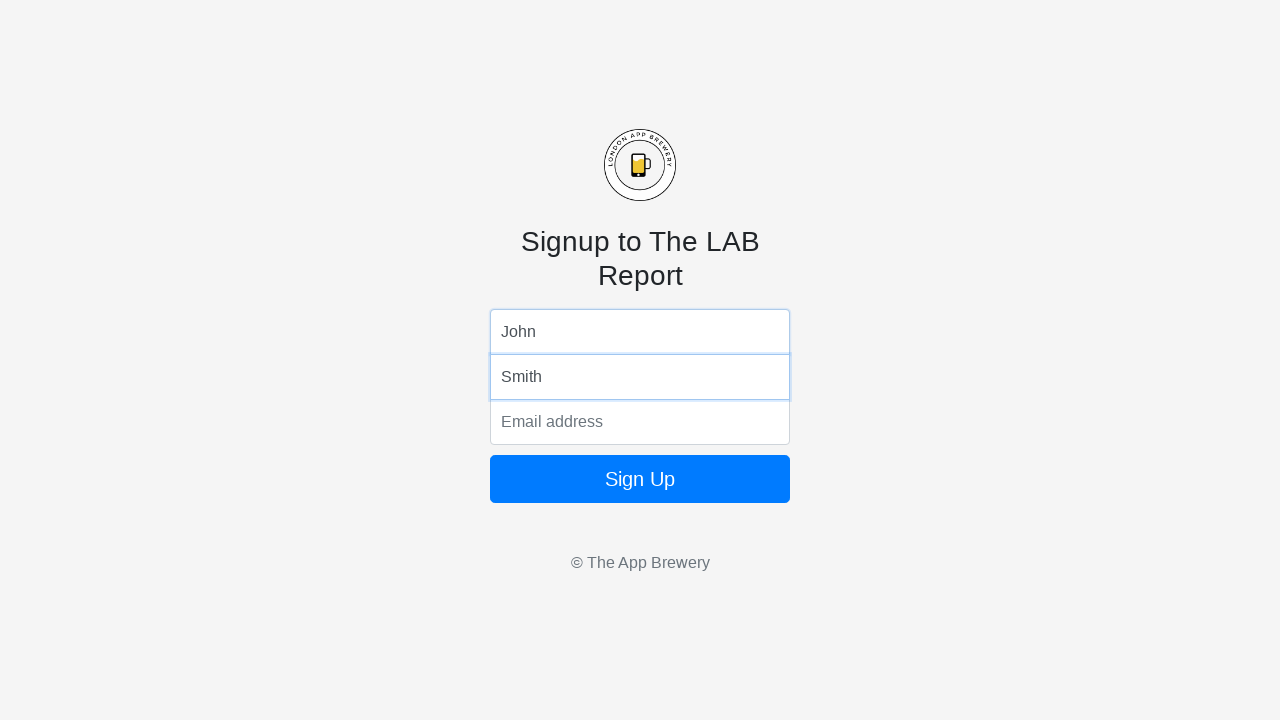

Filled email field with 'john.smith@example.com' on input[name='email']
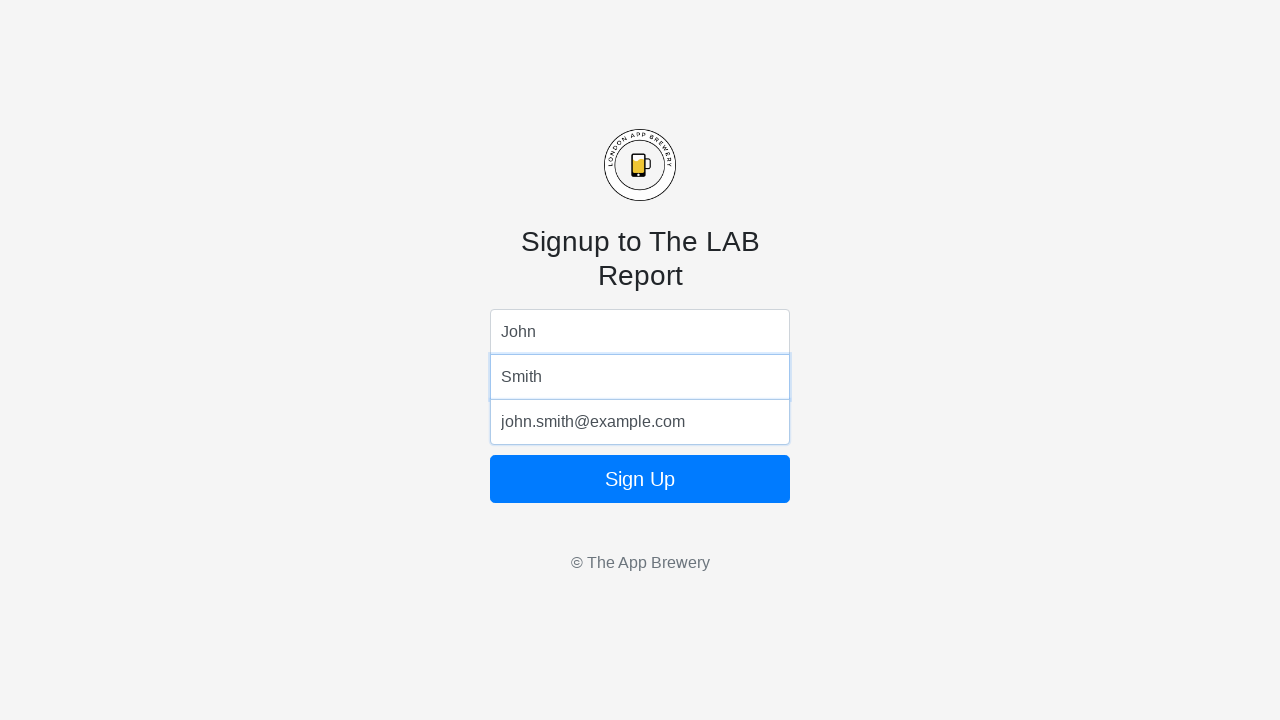

Pressed Enter on submit button to submit the form on xpath=//html/body/form/button
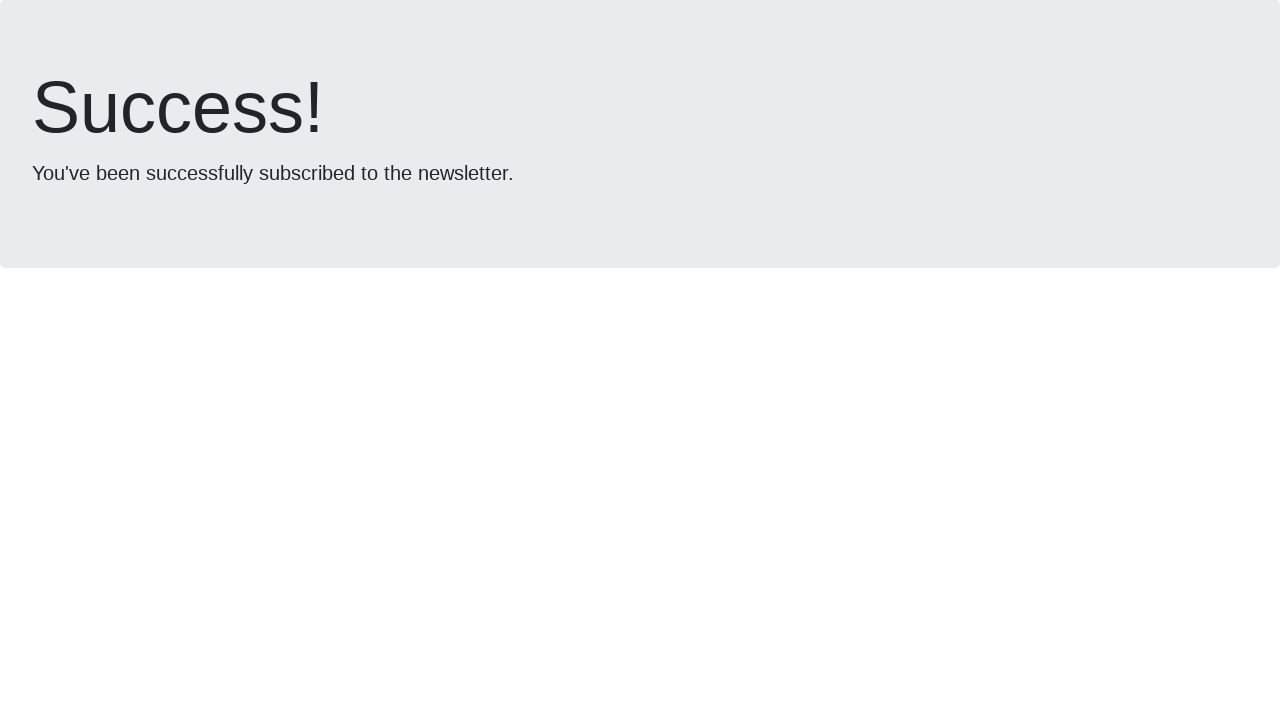

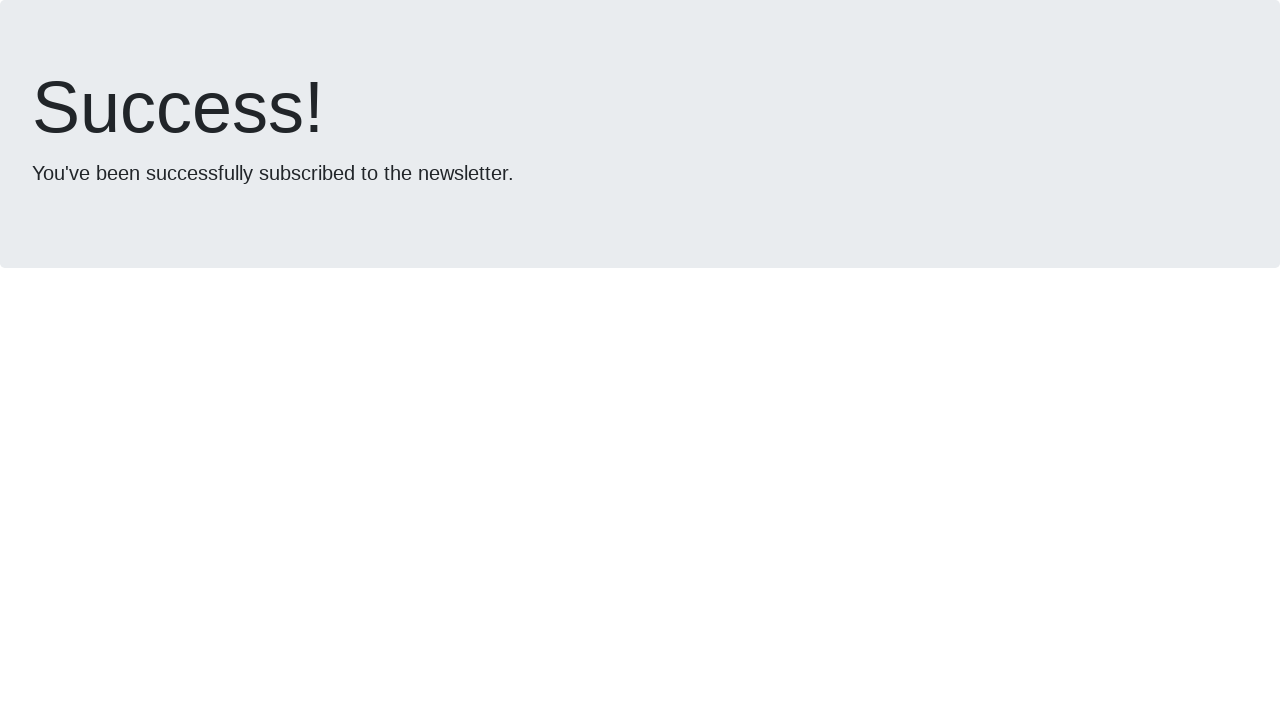